Tests the price sorting functionality on a men's clothing page by selecting "Price(Low-High)" from the sort dropdown and verifying that products are displayed in ascending price order.

Starting URL: https://adoring-pasteur-3ae17d.netlify.app/mens.html

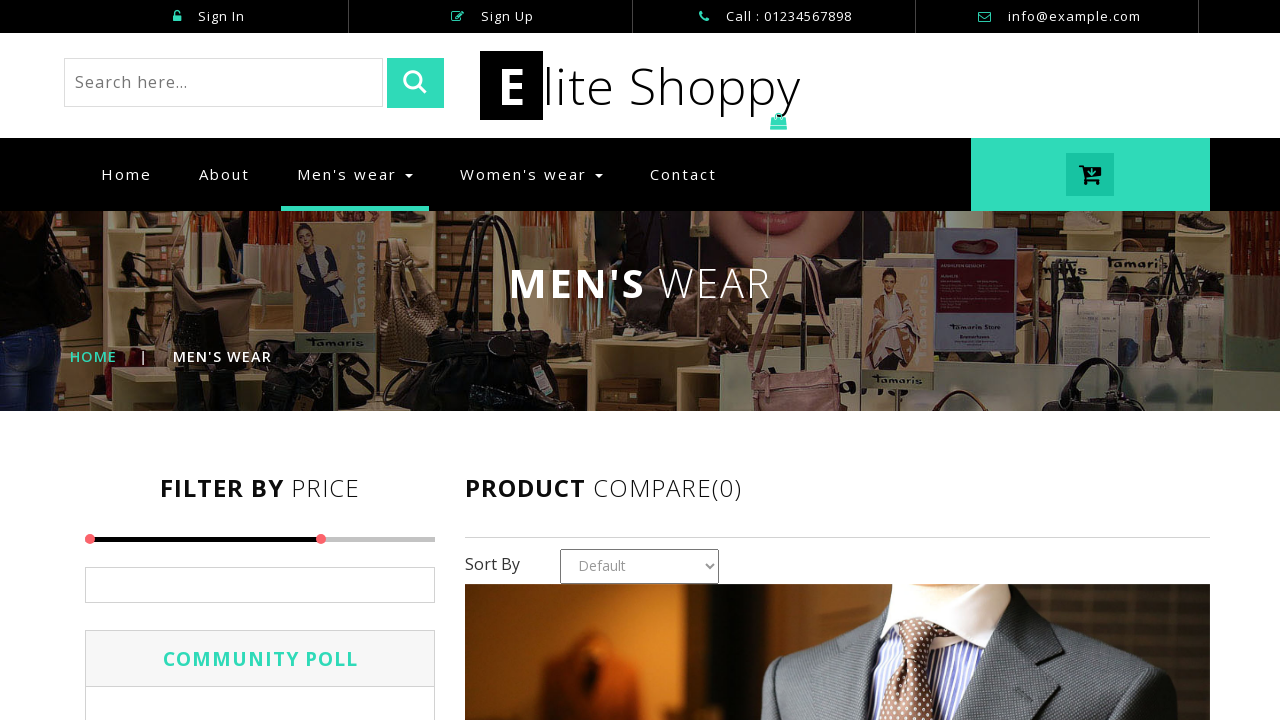

Waited for products to load on men's clothing page
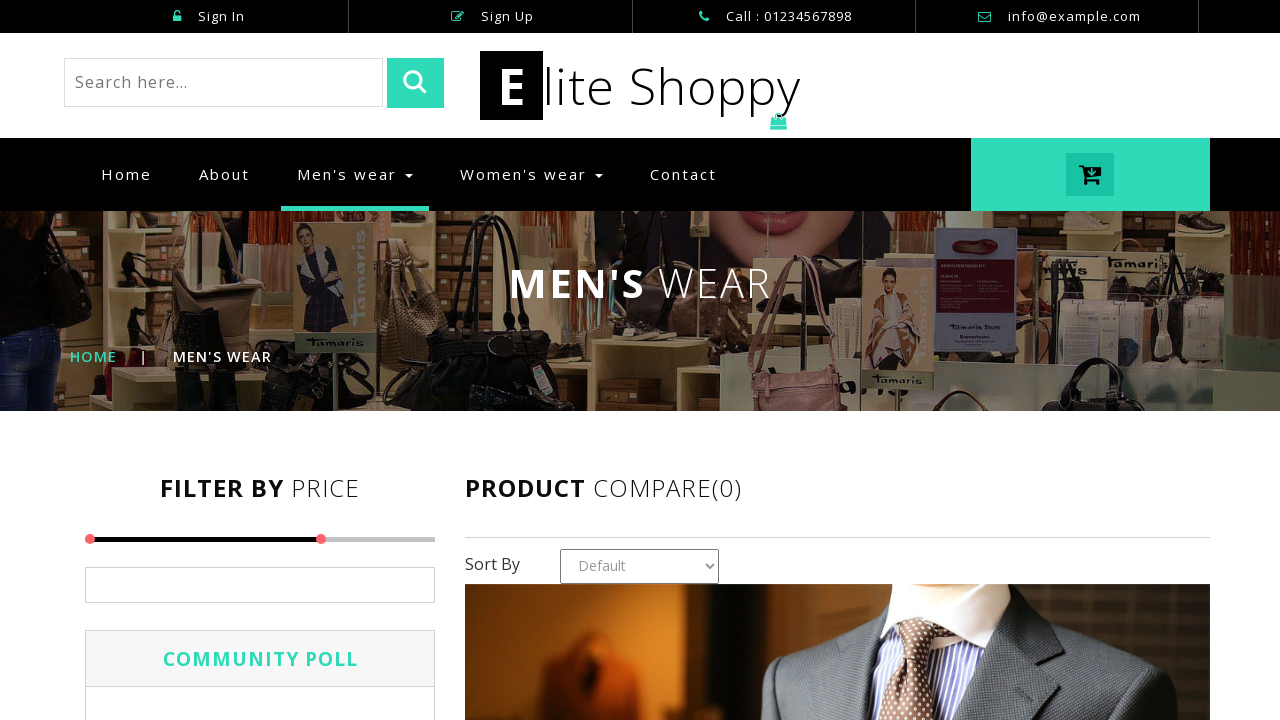

Selected 'Price(Low - High)' option from Sort By dropdown on #country1
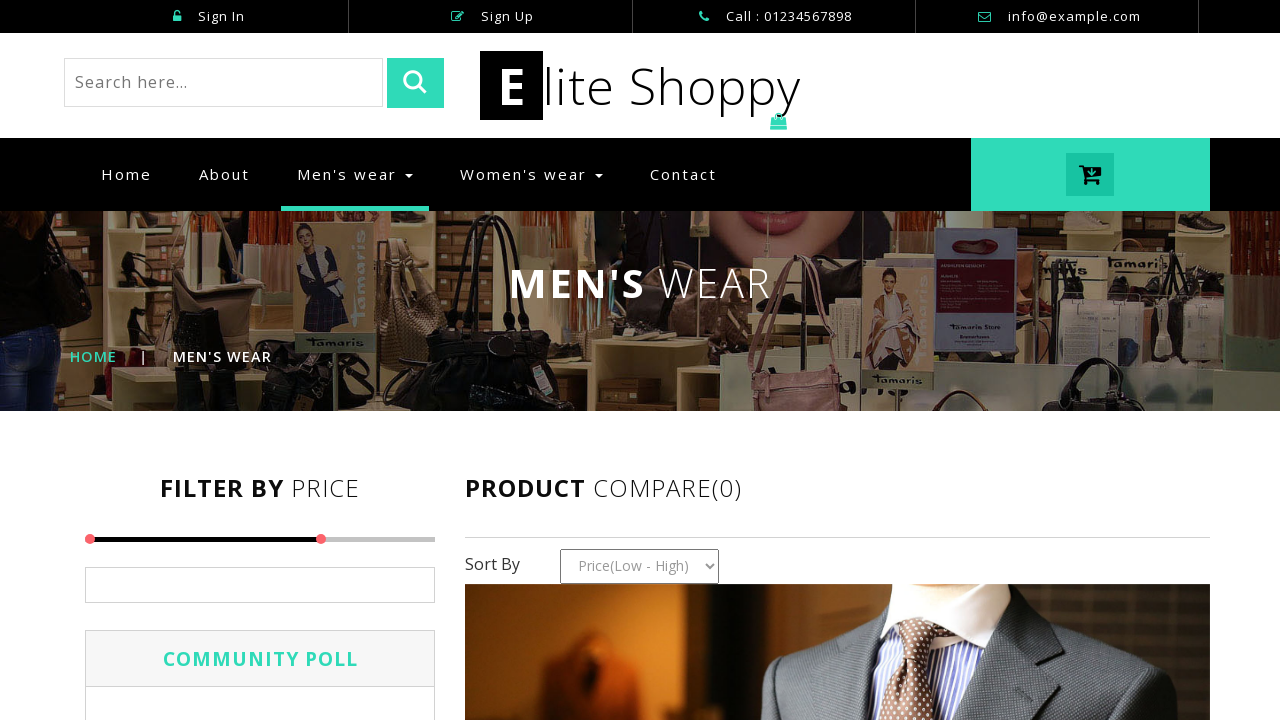

Waited 500ms for products to re-render after sorting
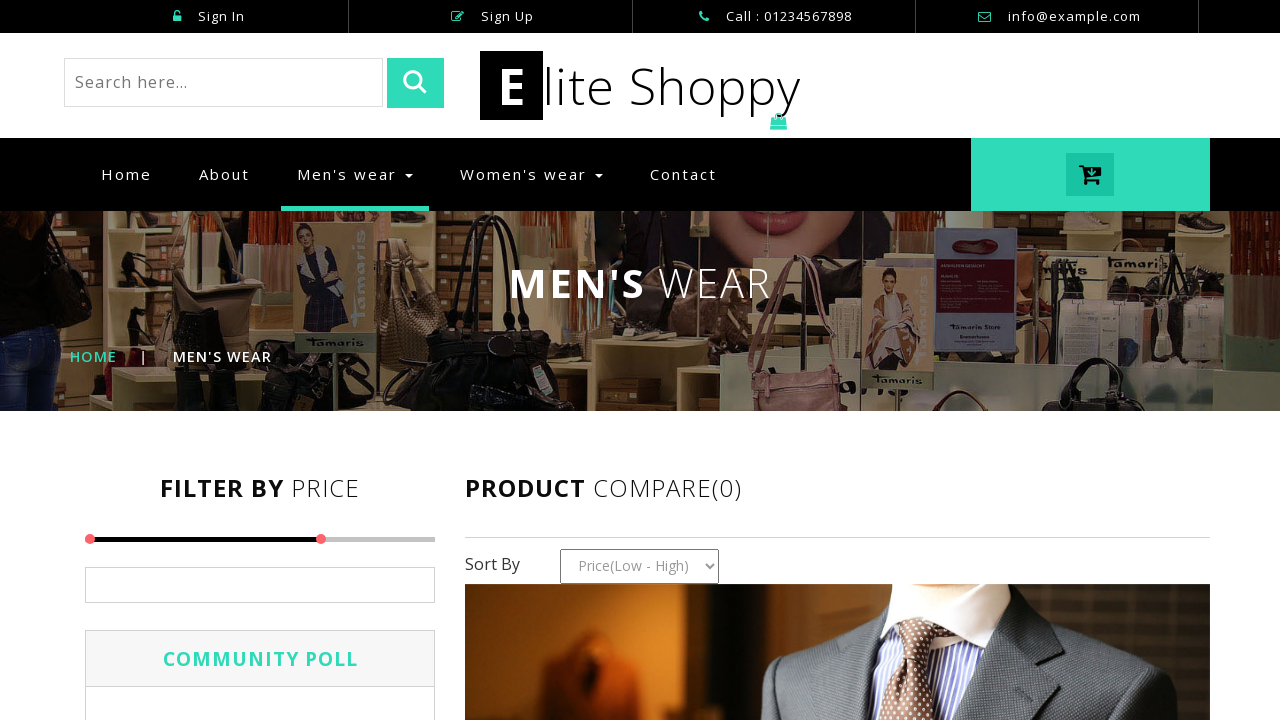

Verified sorted products are displayed on the page
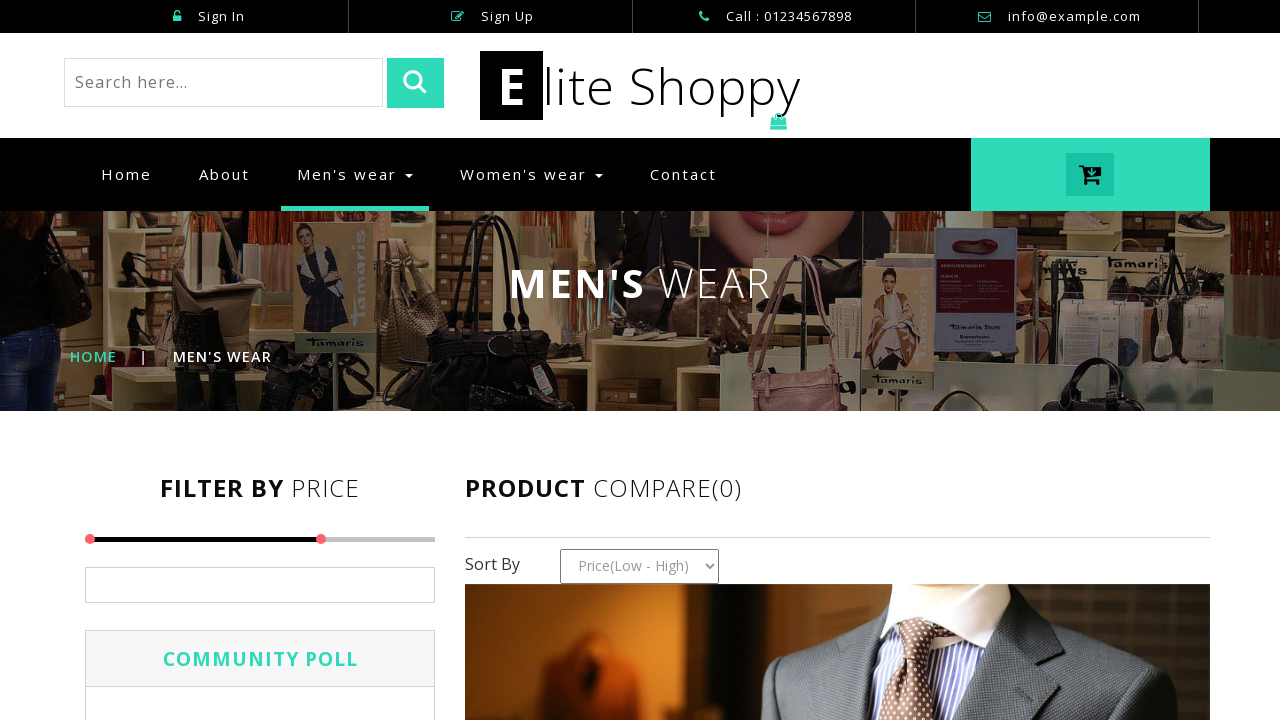

Verified at least one product with price is visible
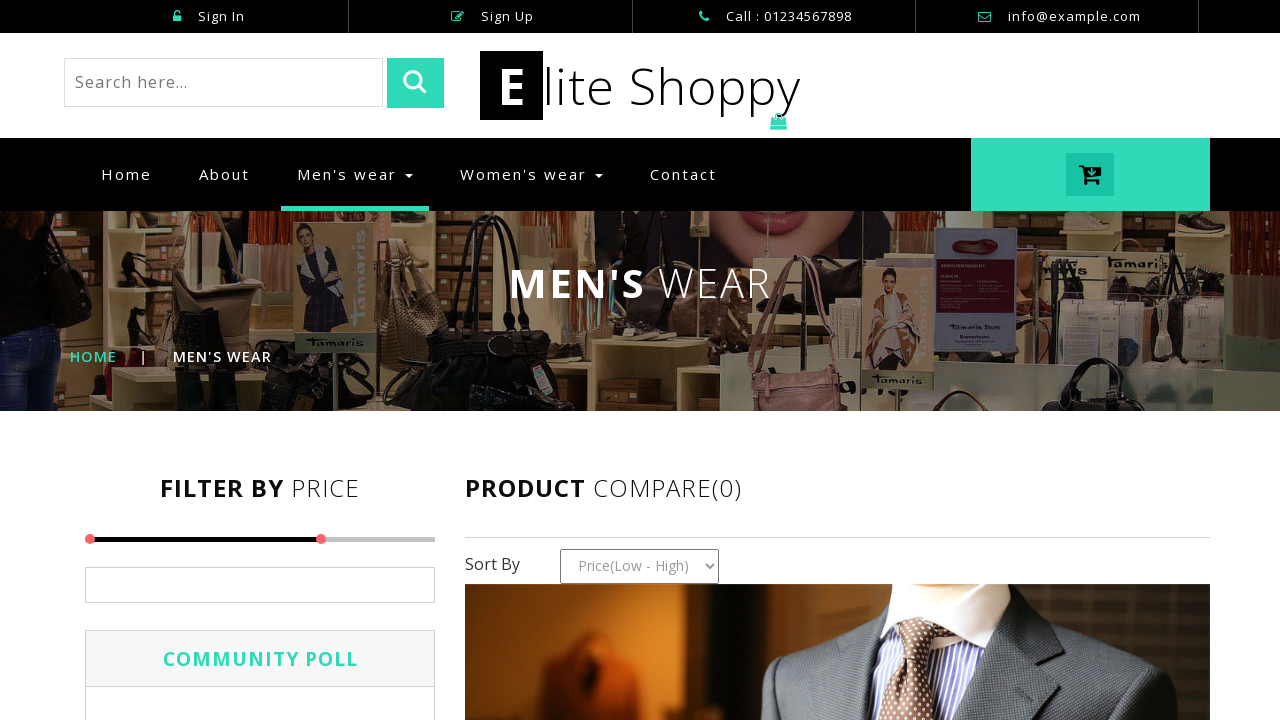

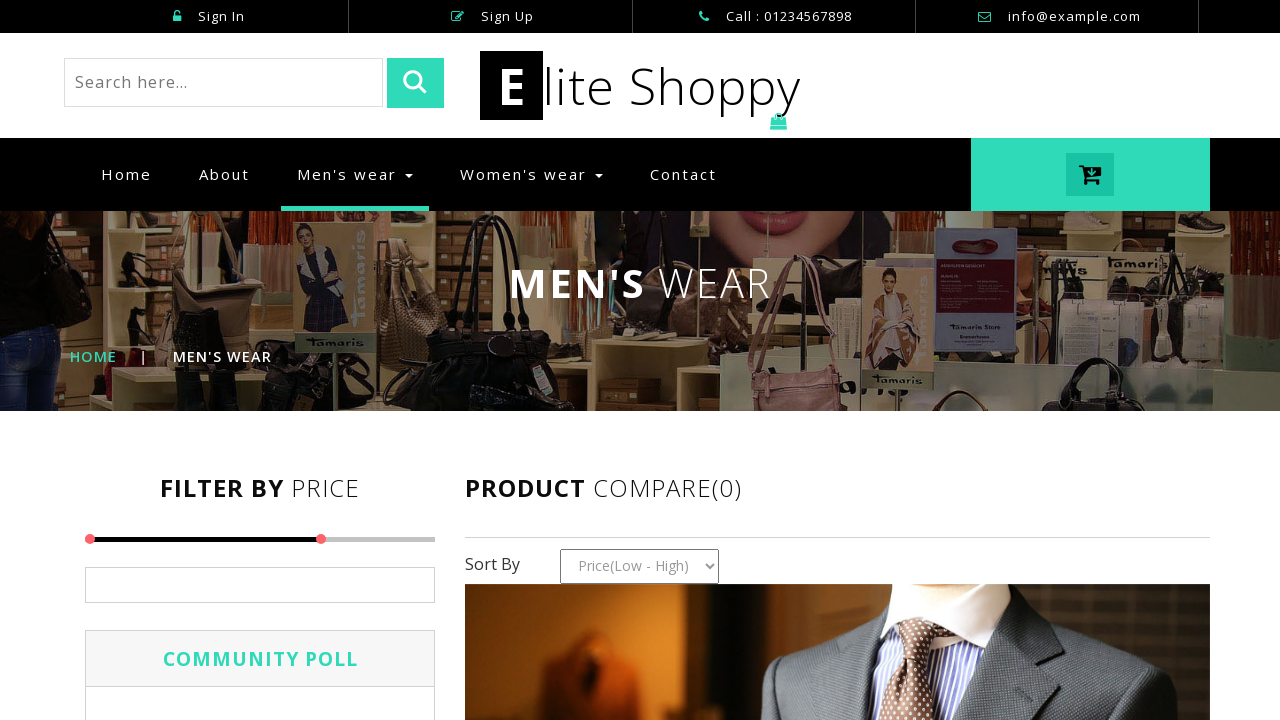